Tests dynamic page loading by clicking a start button and immediately checking for the finish element without waiting

Starting URL: http://the-internet.herokuapp.com/dynamic_loading/2

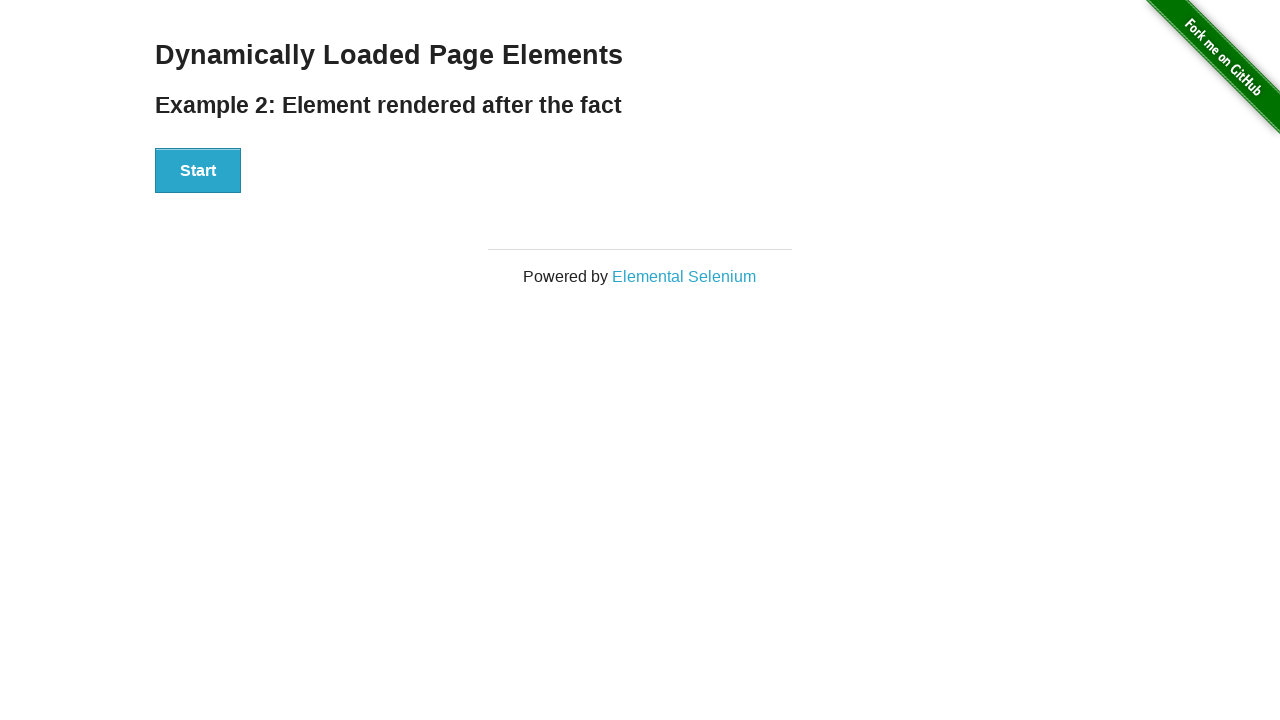

Navigated to dynamic loading page
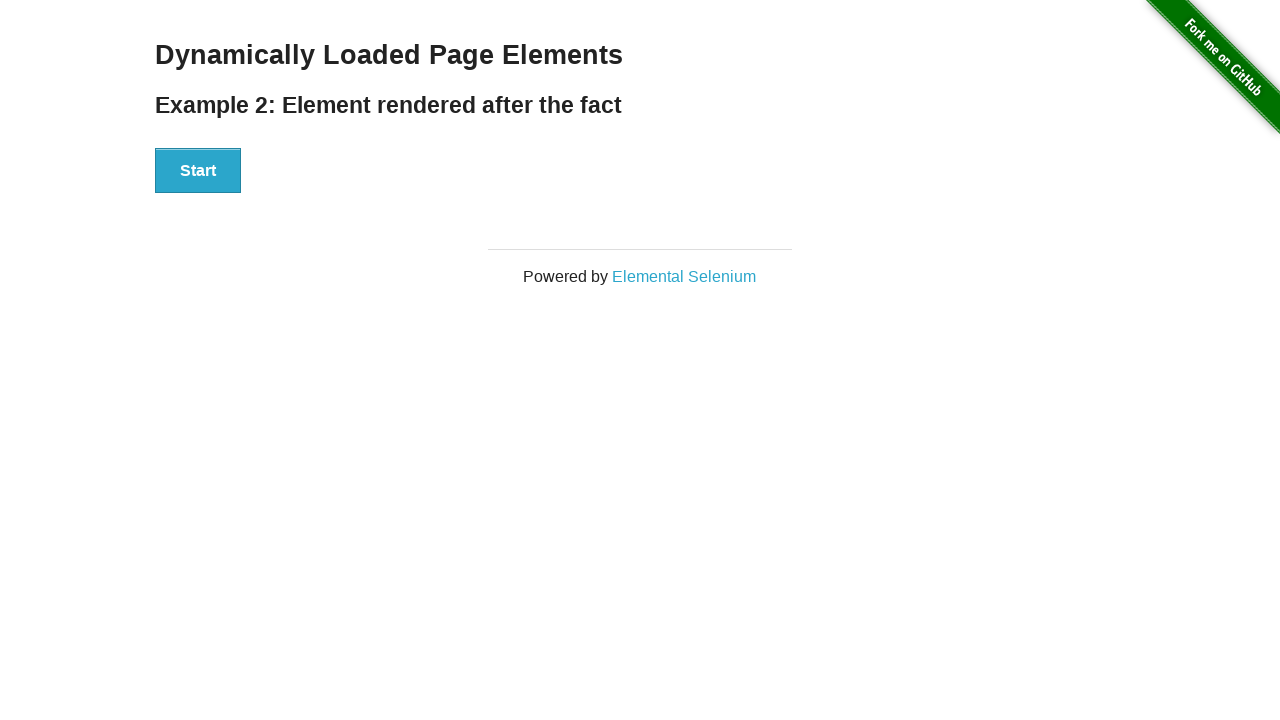

Clicked start button to trigger dynamic loading at (198, 171) on #start button
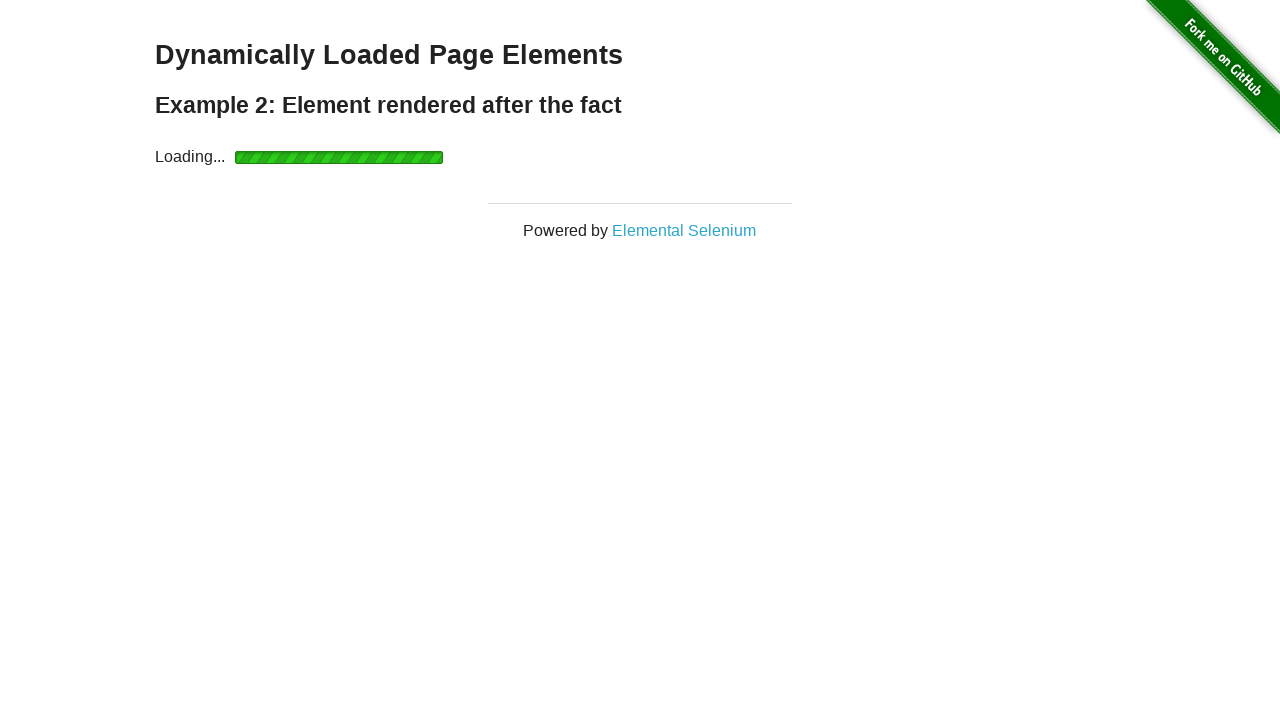

Finish element appeared after dynamic loading
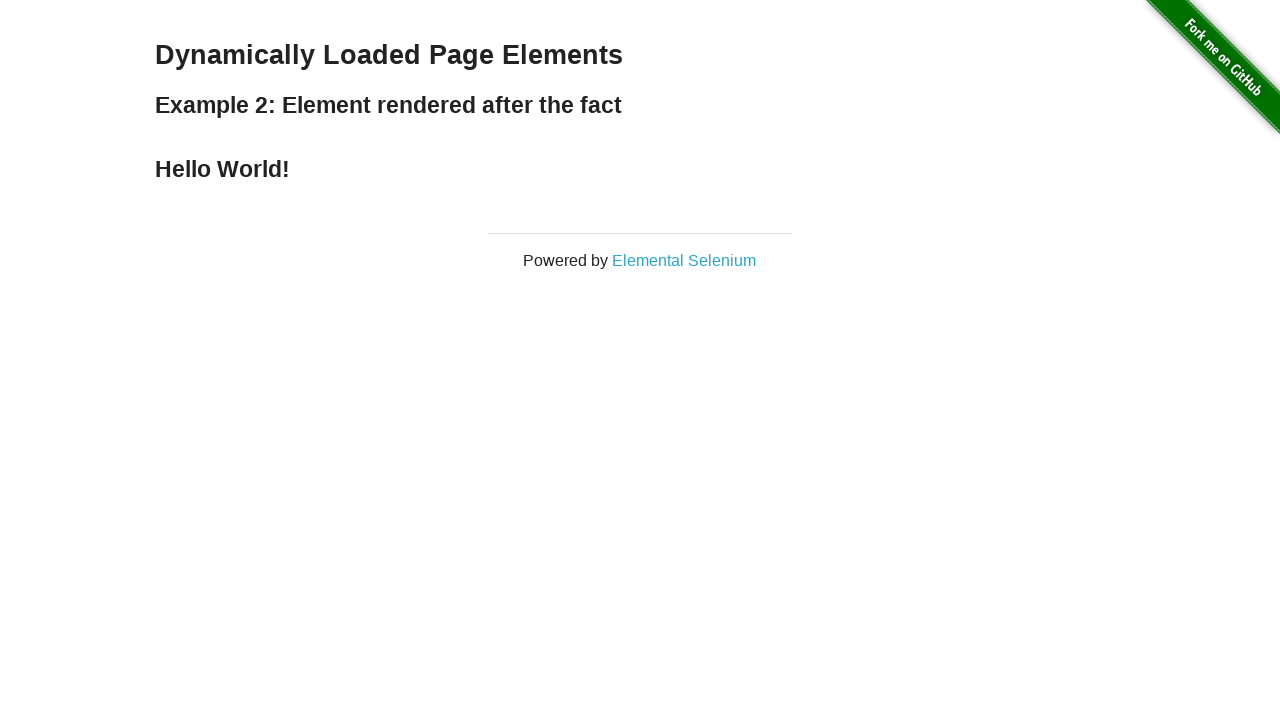

Verified finish element contains 'Hello World!' text
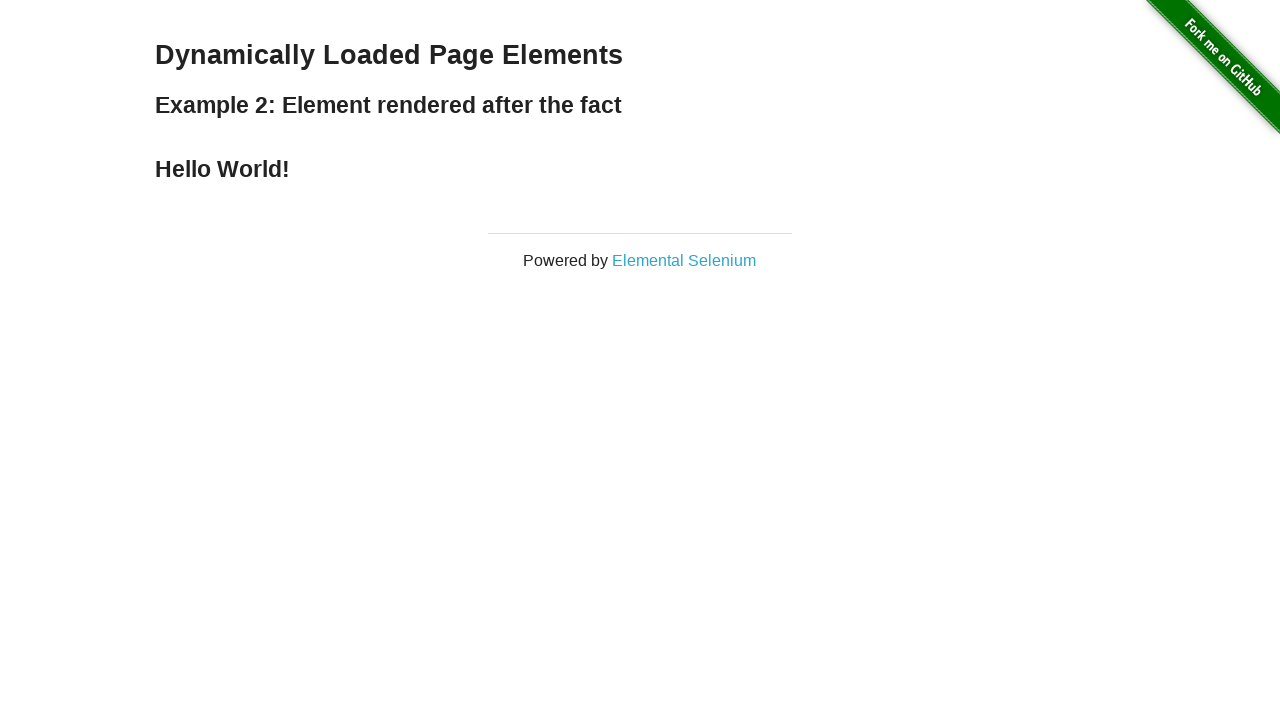

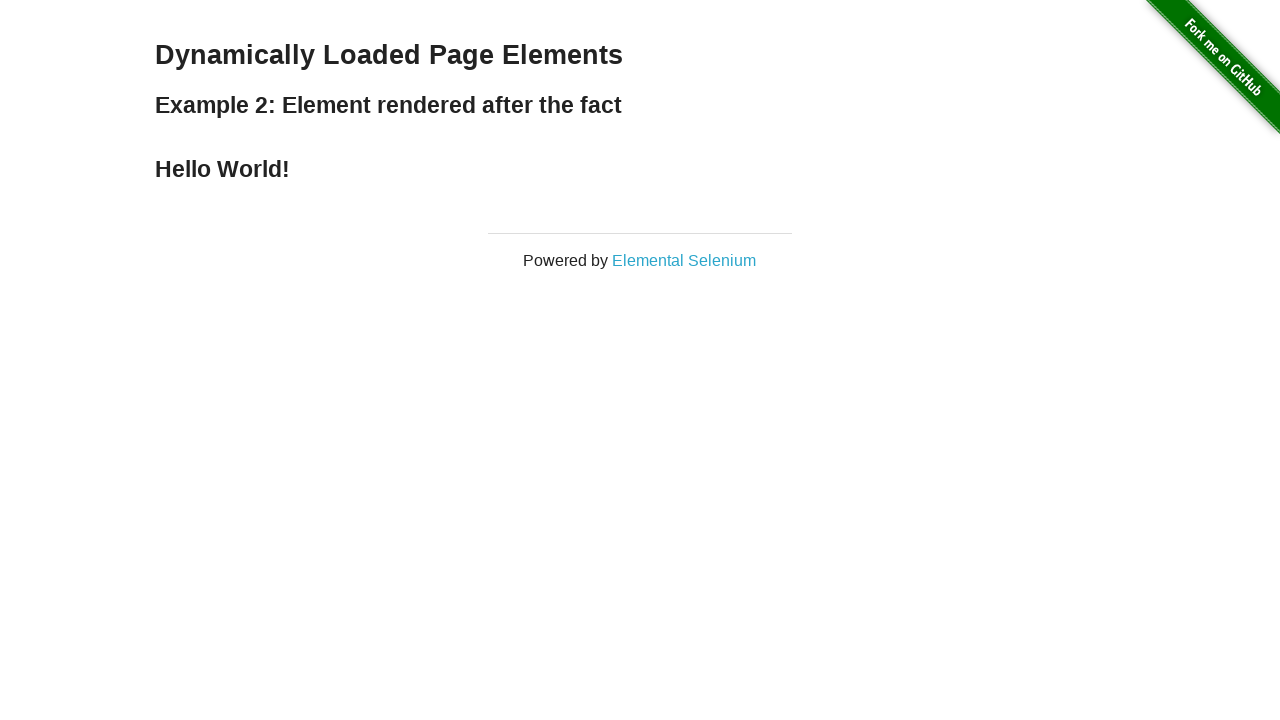